Tests the quality of a deployed real estate AI consultation app by verifying that the main page loads correctly and the login page contains all expected UI elements (email input, password input, login button, signup toggle).

Starting URL: https://kitai-nine.vercel.app

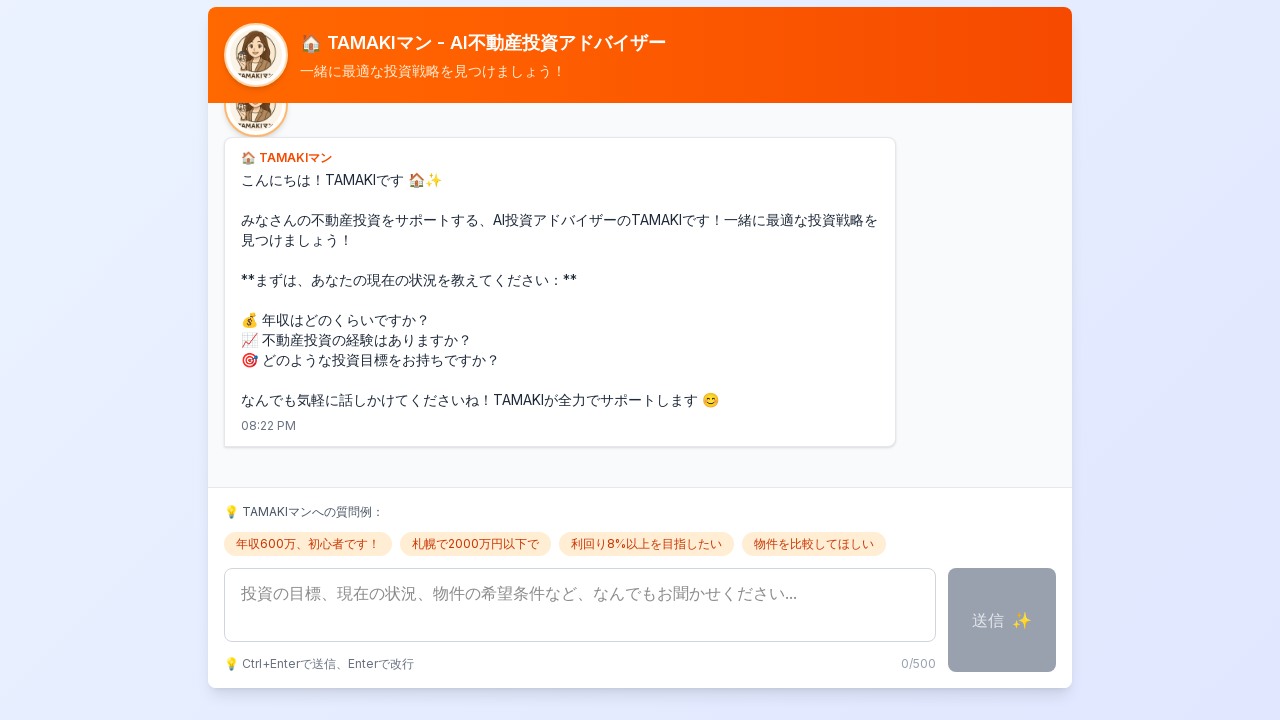

Waited for main page to load with networkidle state
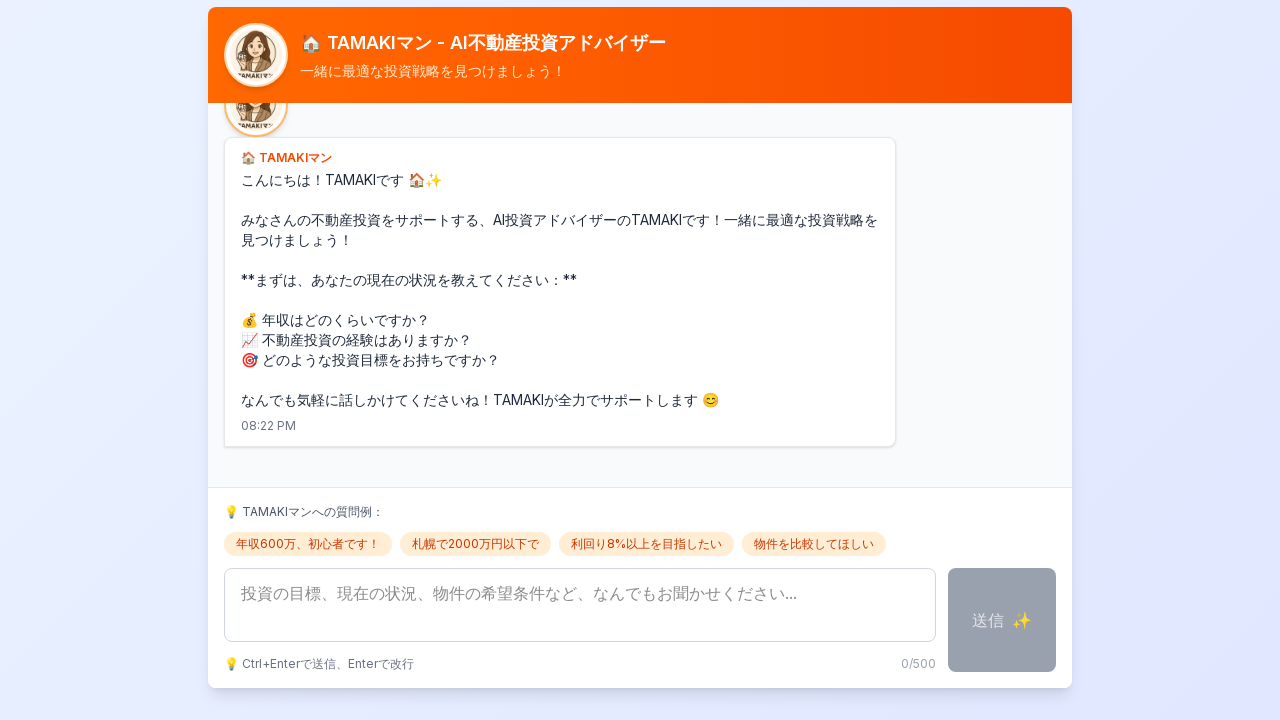

Retrieved main page title: 不動産投資AI相談
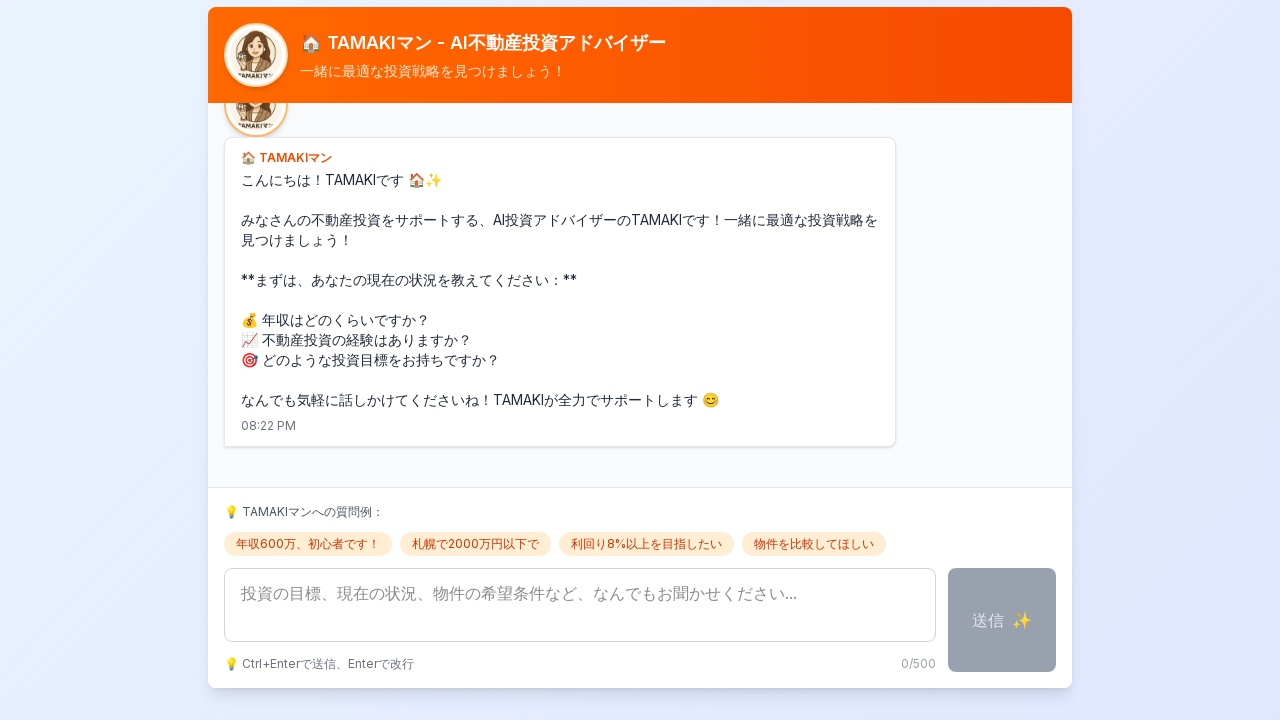

Navigated to login page at https://kitai-nine.vercel.app/login
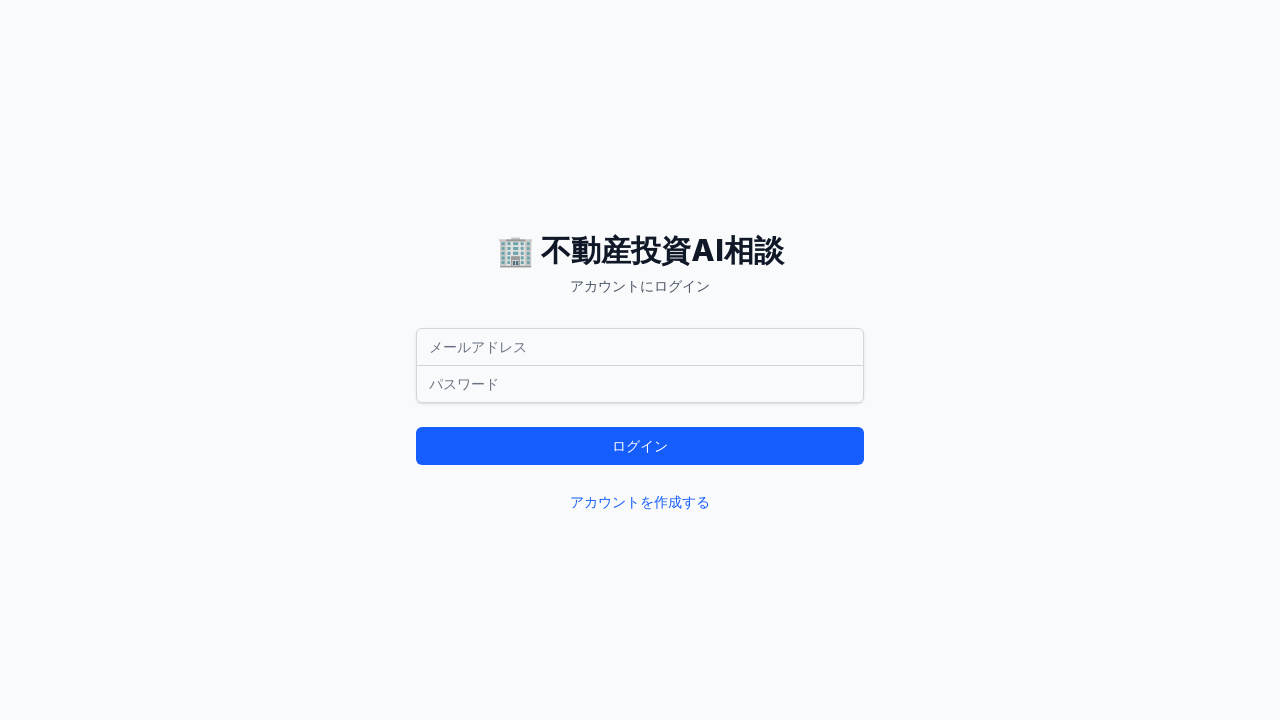

Waited for login page to load with networkidle state
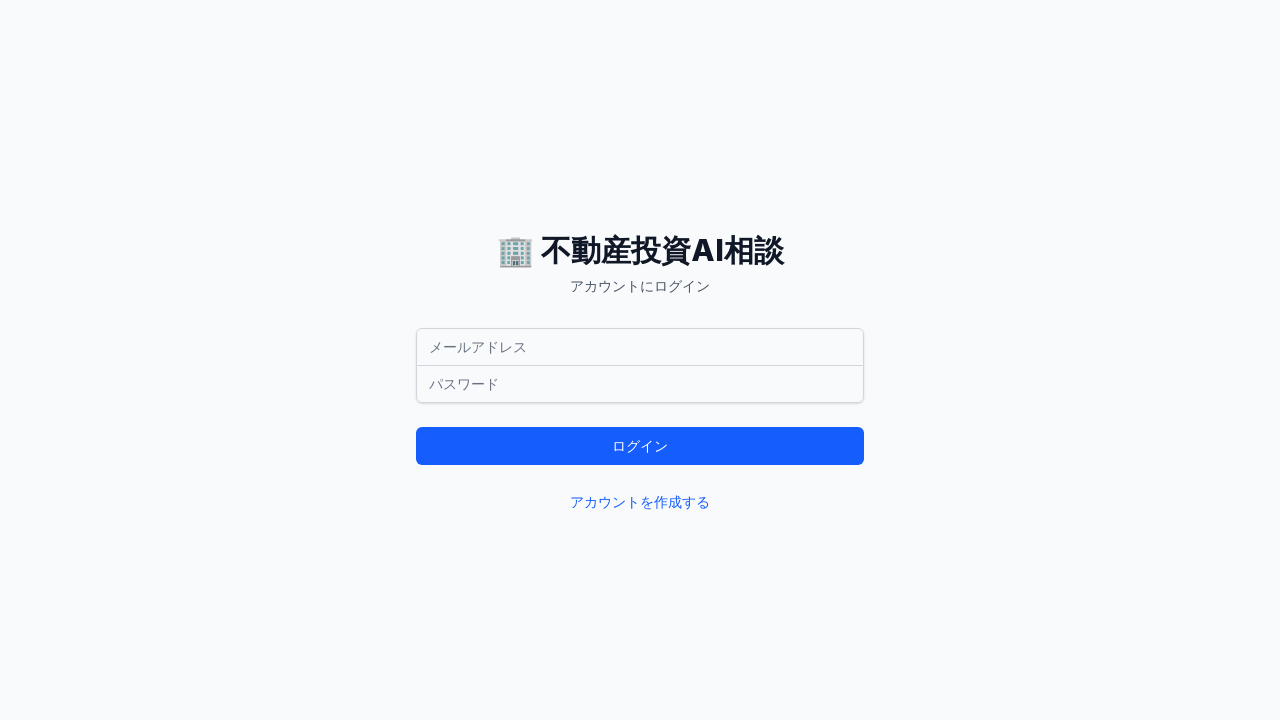

Retrieved login page title: ログイン | 不動産投資AI相談
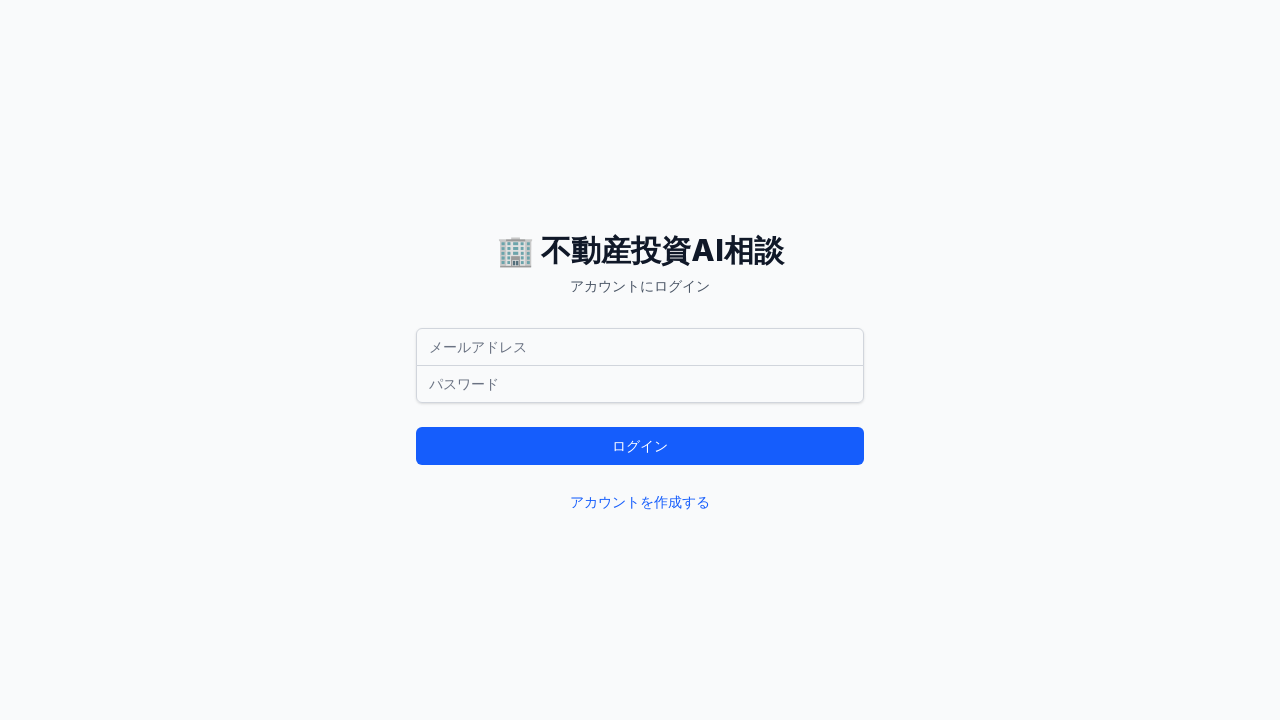

Checked for h2 heading on login page: 🏢 不動産投資AI相談
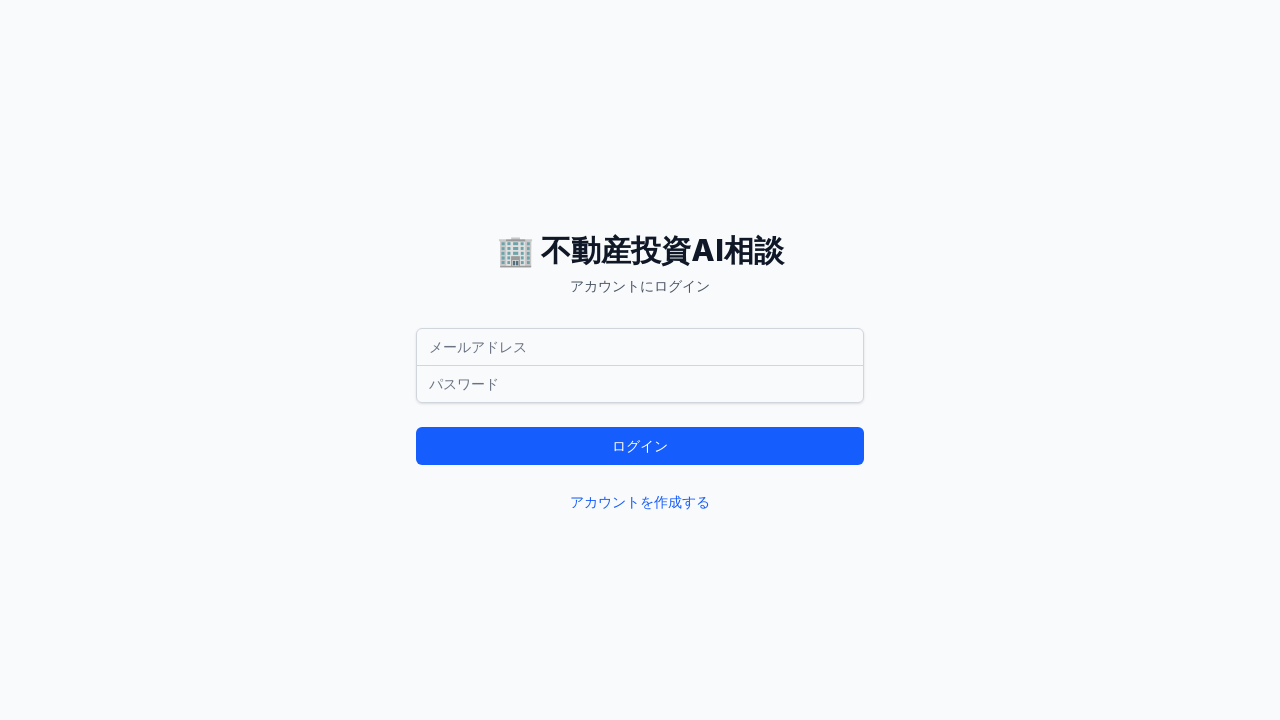

Verified email input field visibility: True
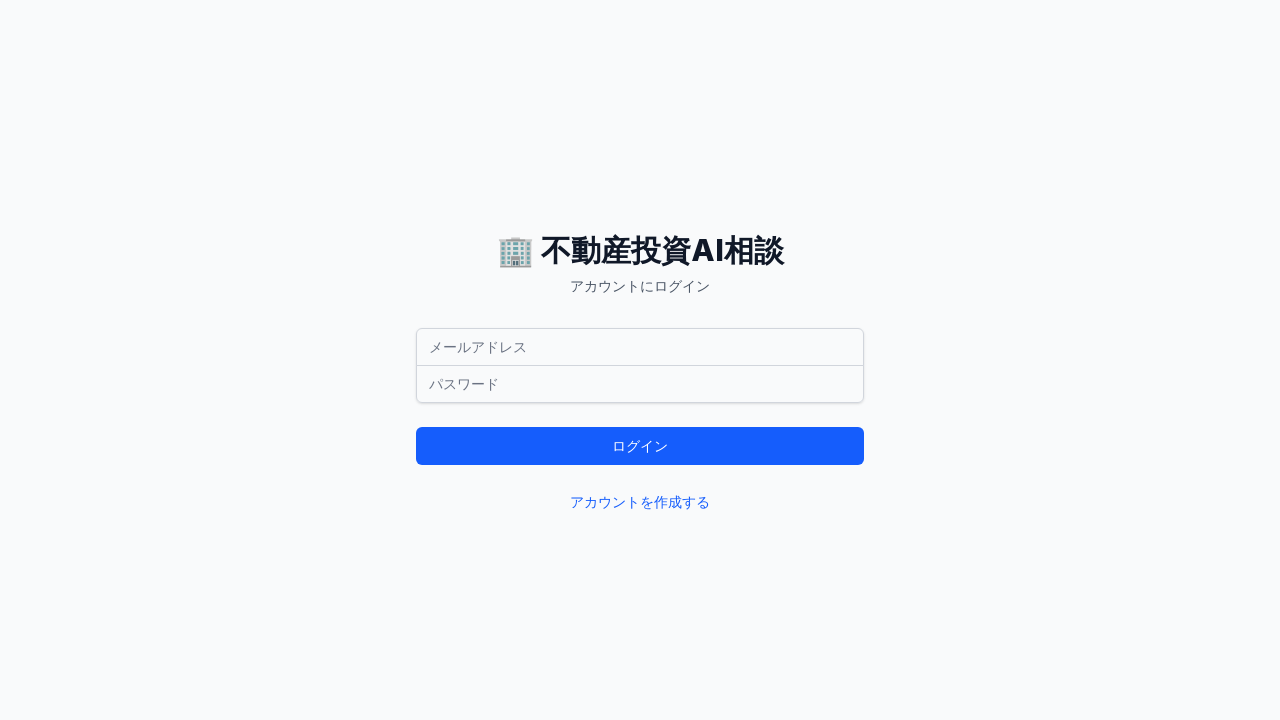

Verified password input field visibility: True
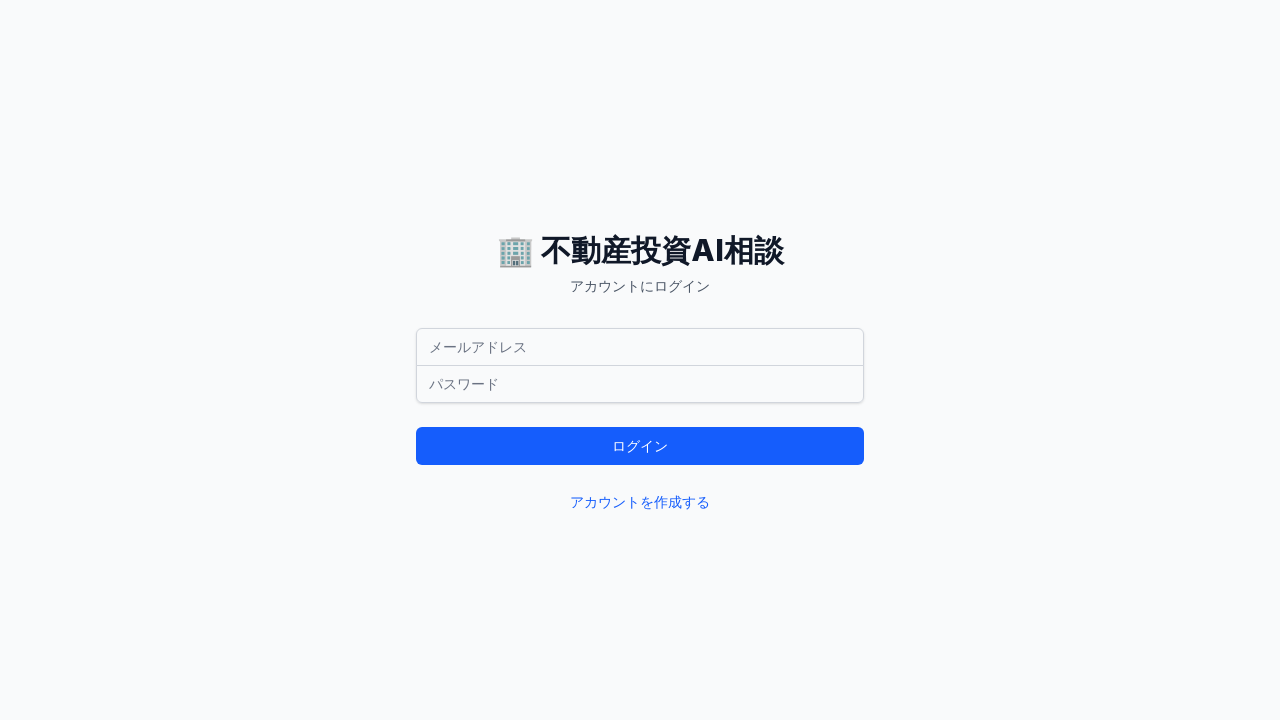

Verified login button visibility: True
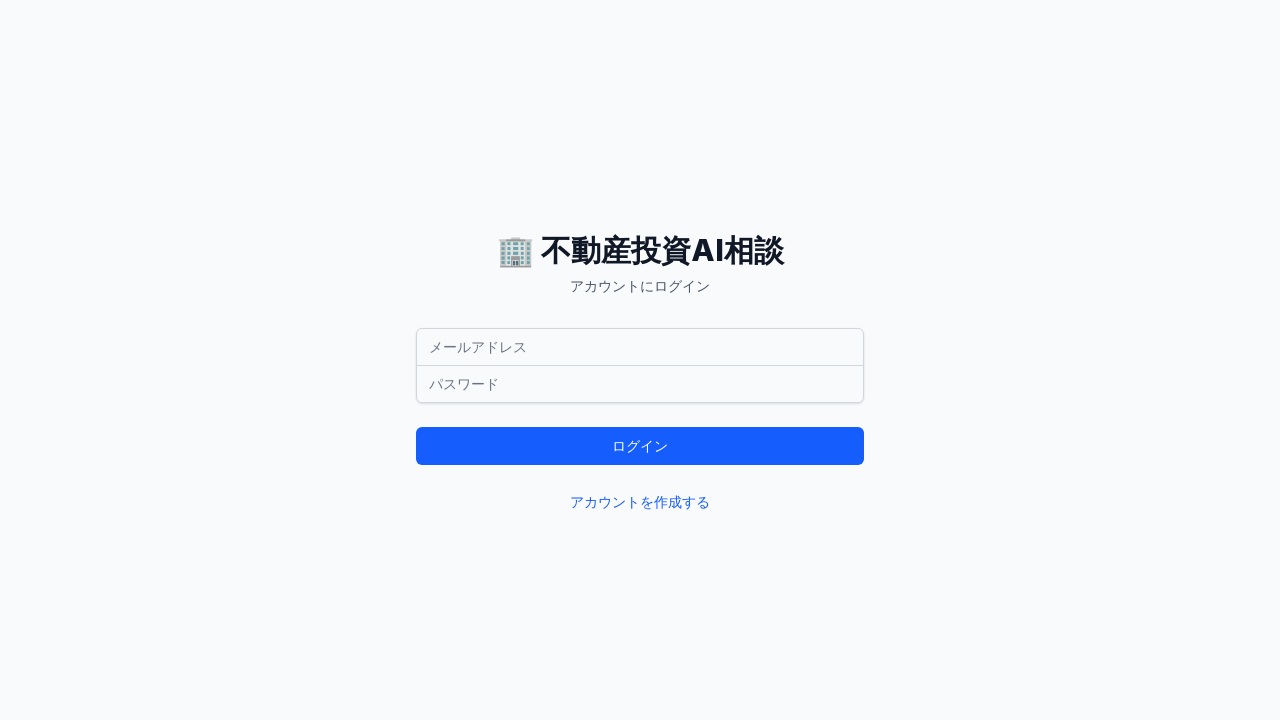

Verified signup toggle button visibility: True
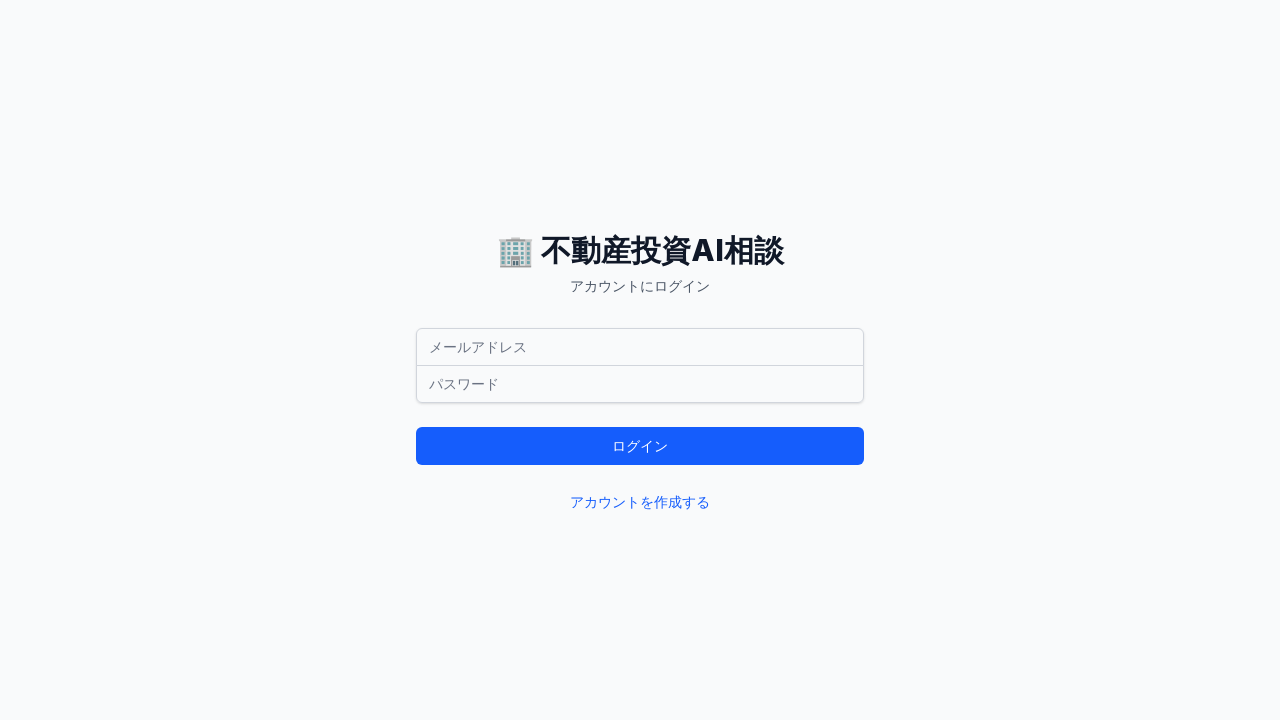

Navigated back to main page at https://kitai-nine.vercel.app
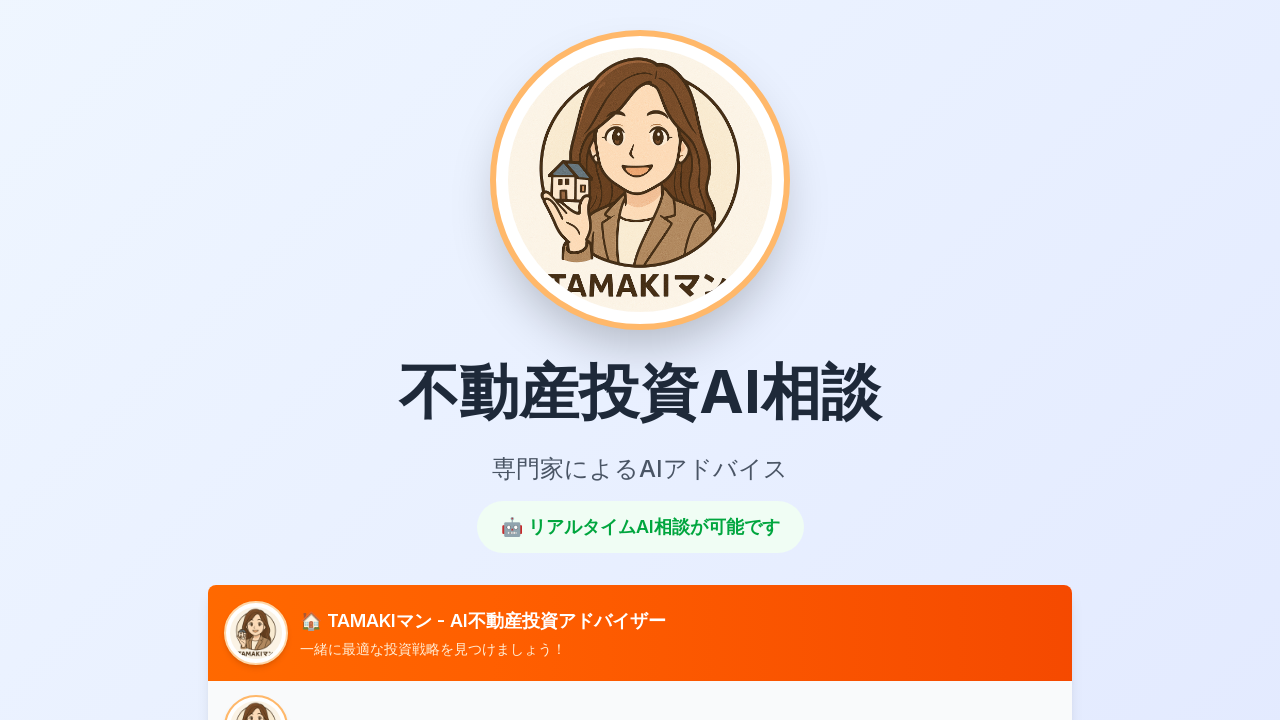

Waited for main page to load with networkidle state
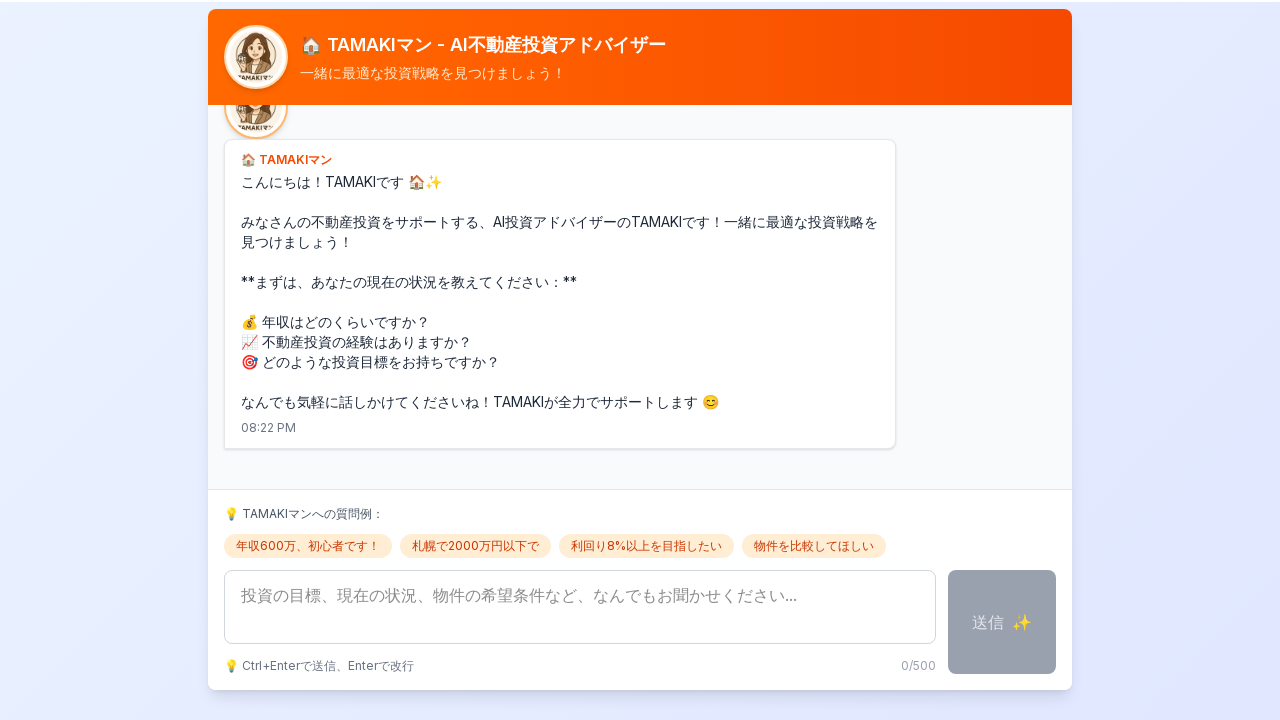

Retrieved h1 title on main page: 不動産投資AI相談
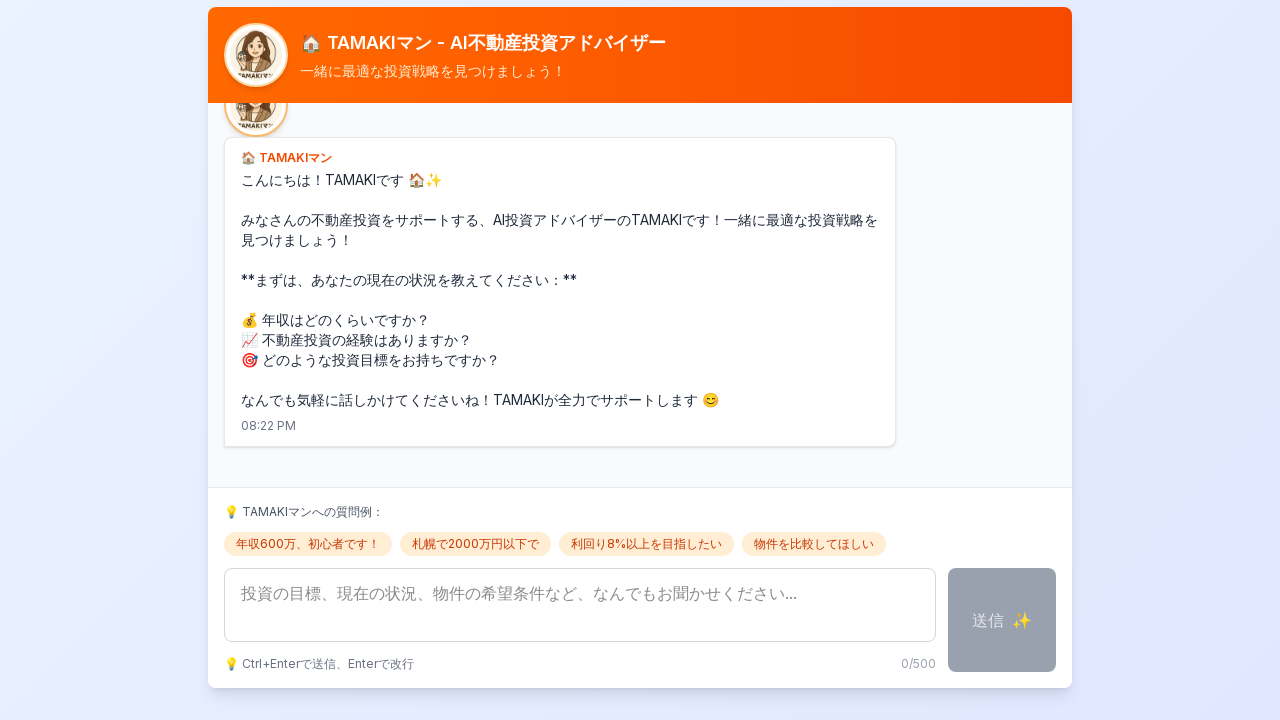

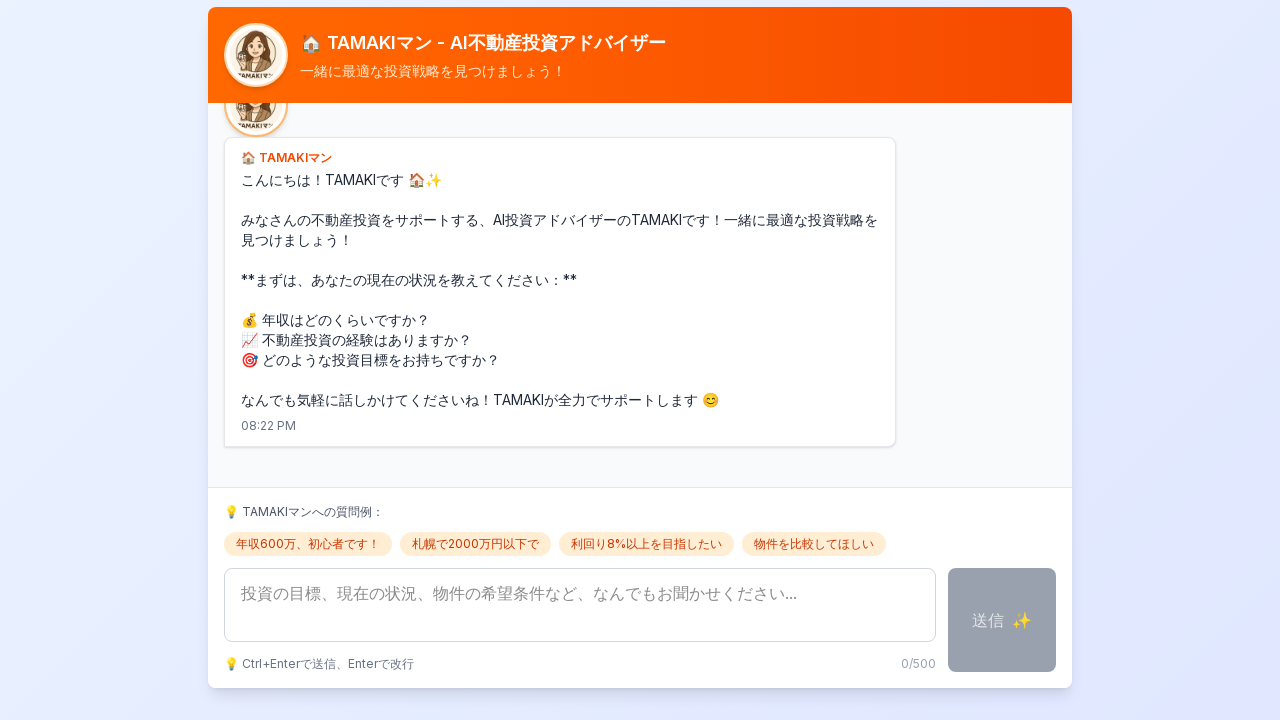